Tests that the currently applied filter is highlighted with a selected class

Starting URL: https://demo.playwright.dev/todomvc

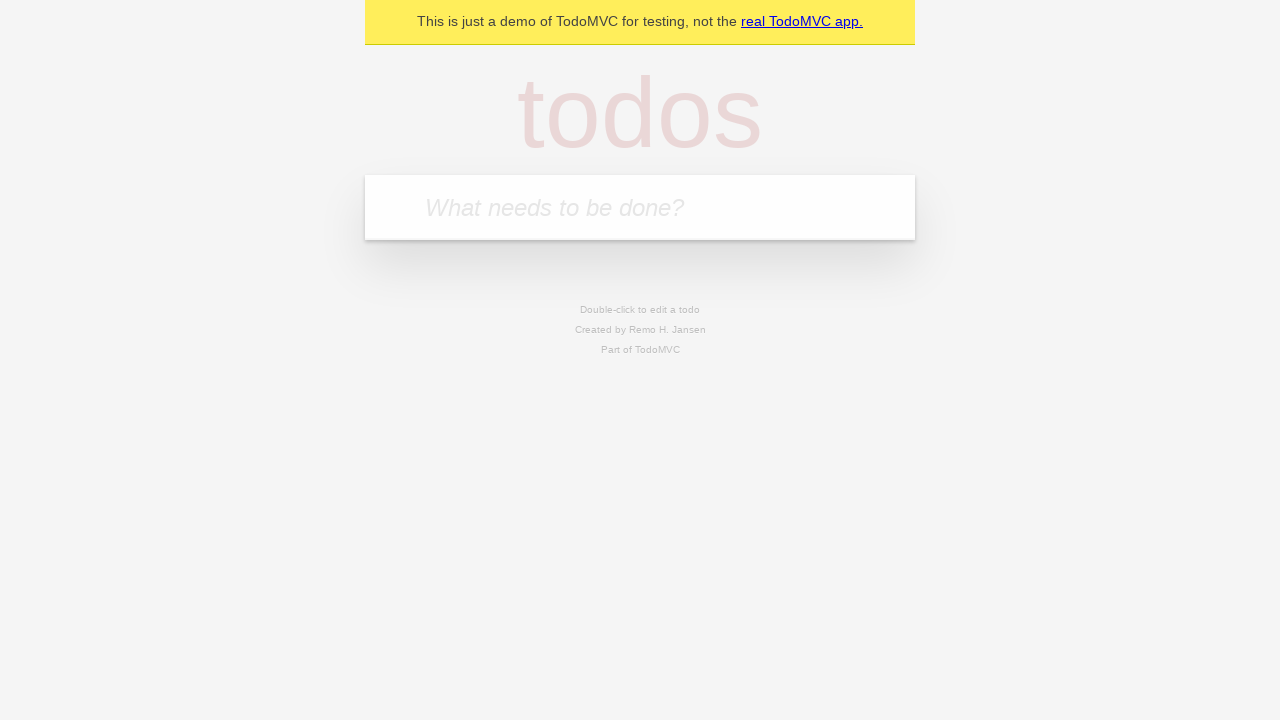

Filled new todo field with 'buy some cheese' on .new-todo
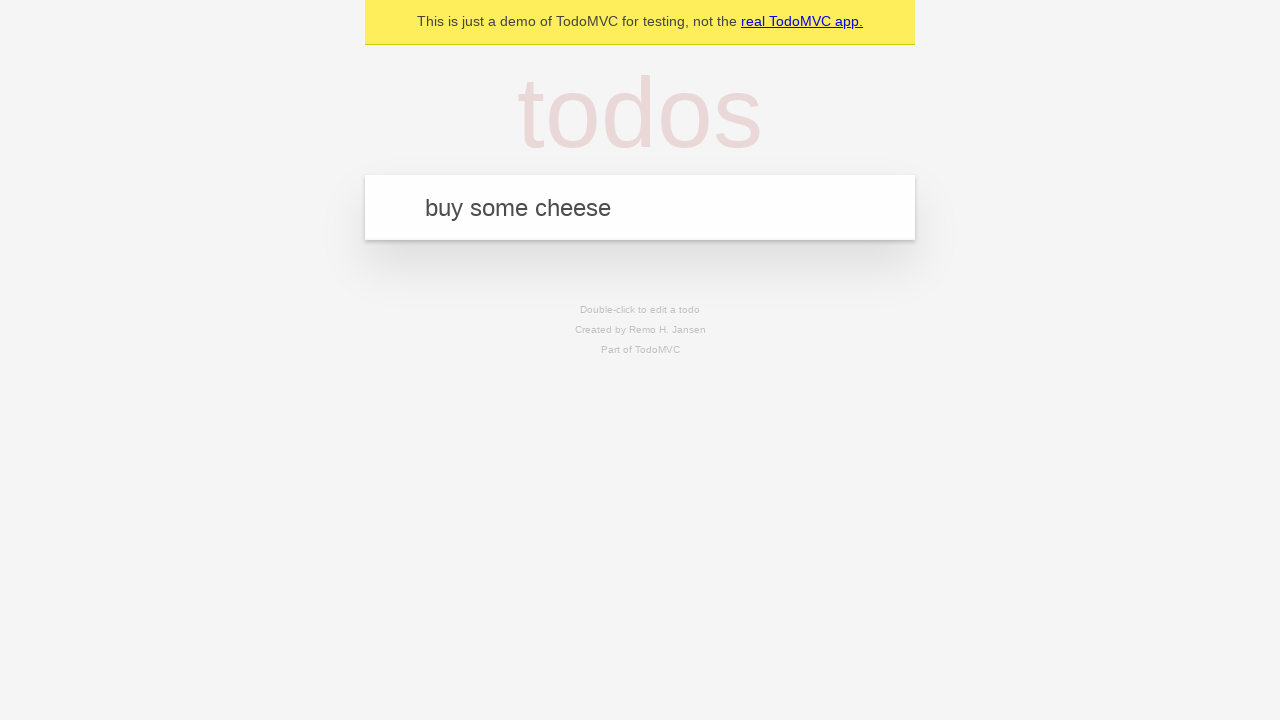

Pressed Enter to create first todo on .new-todo
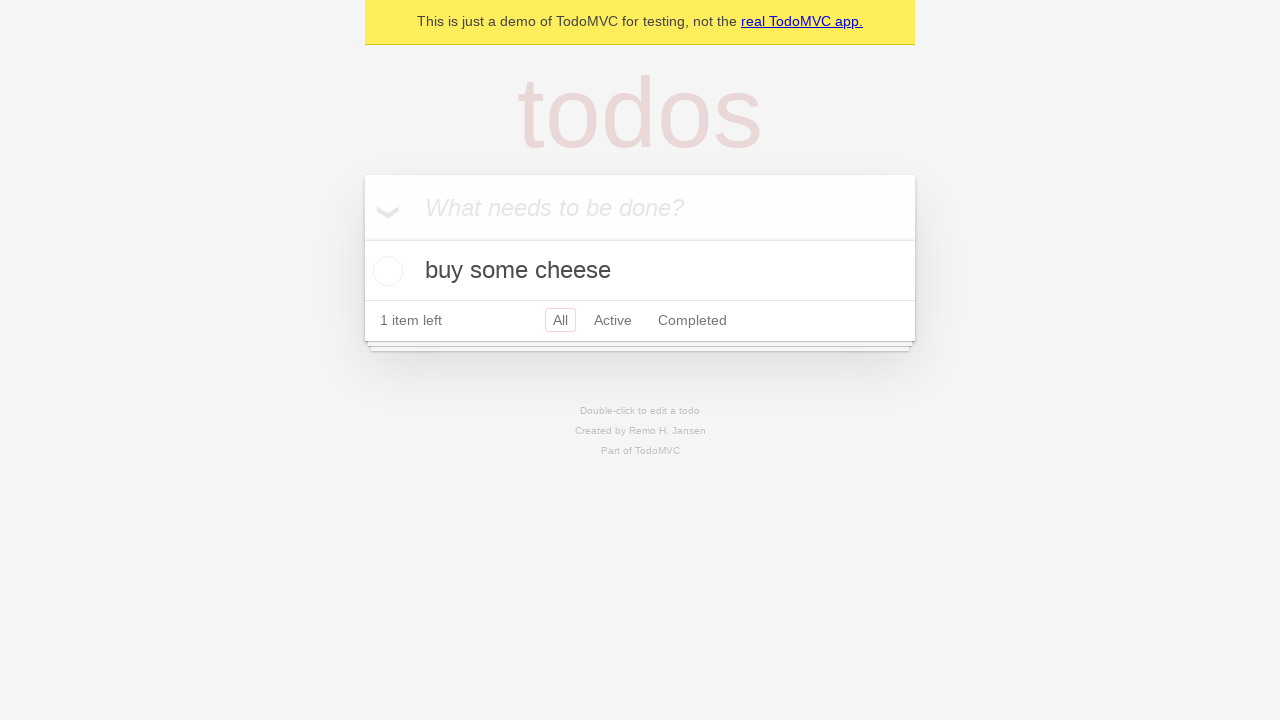

Filled new todo field with 'feed the cat' on .new-todo
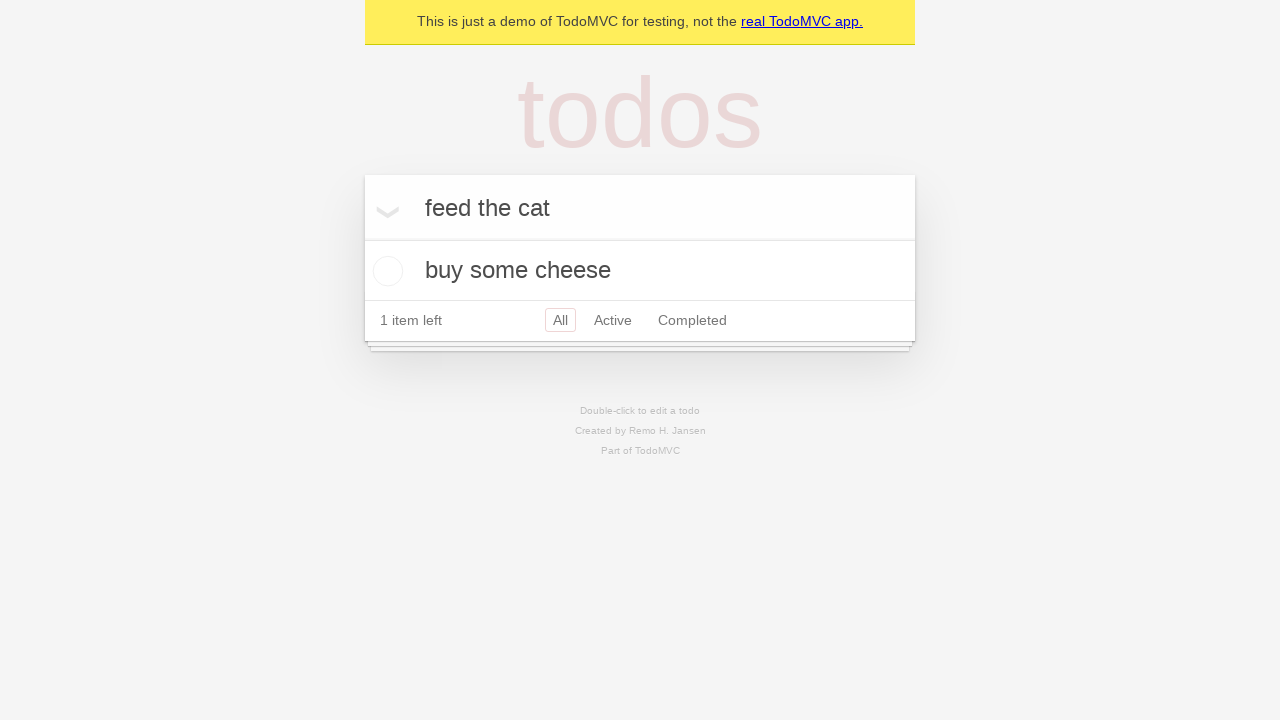

Pressed Enter to create second todo on .new-todo
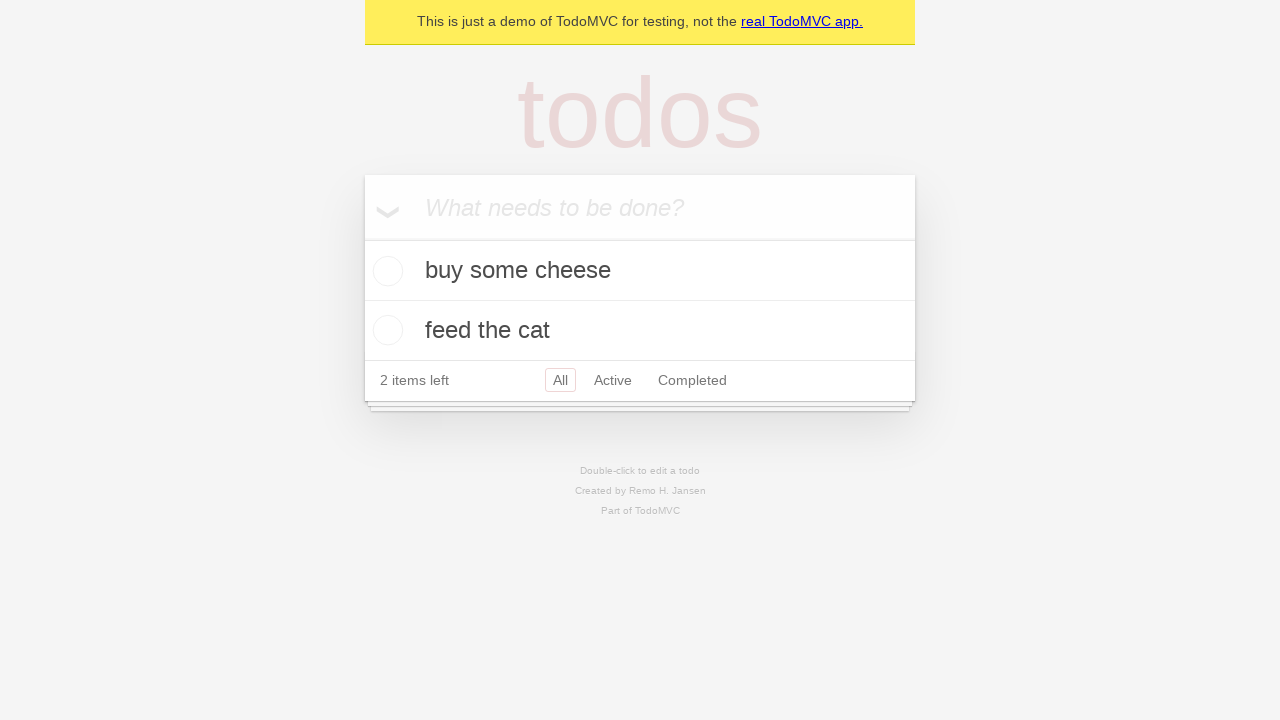

Filled new todo field with 'book a doctors appointment' on .new-todo
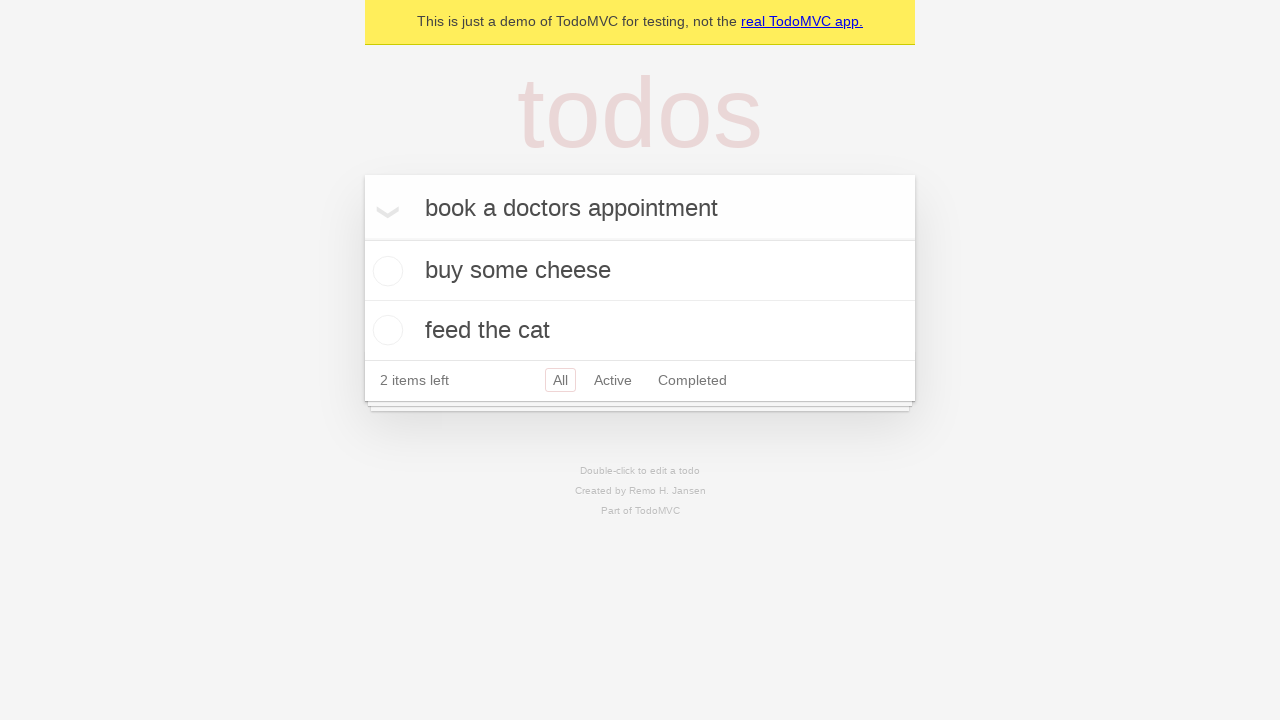

Pressed Enter to create third todo on .new-todo
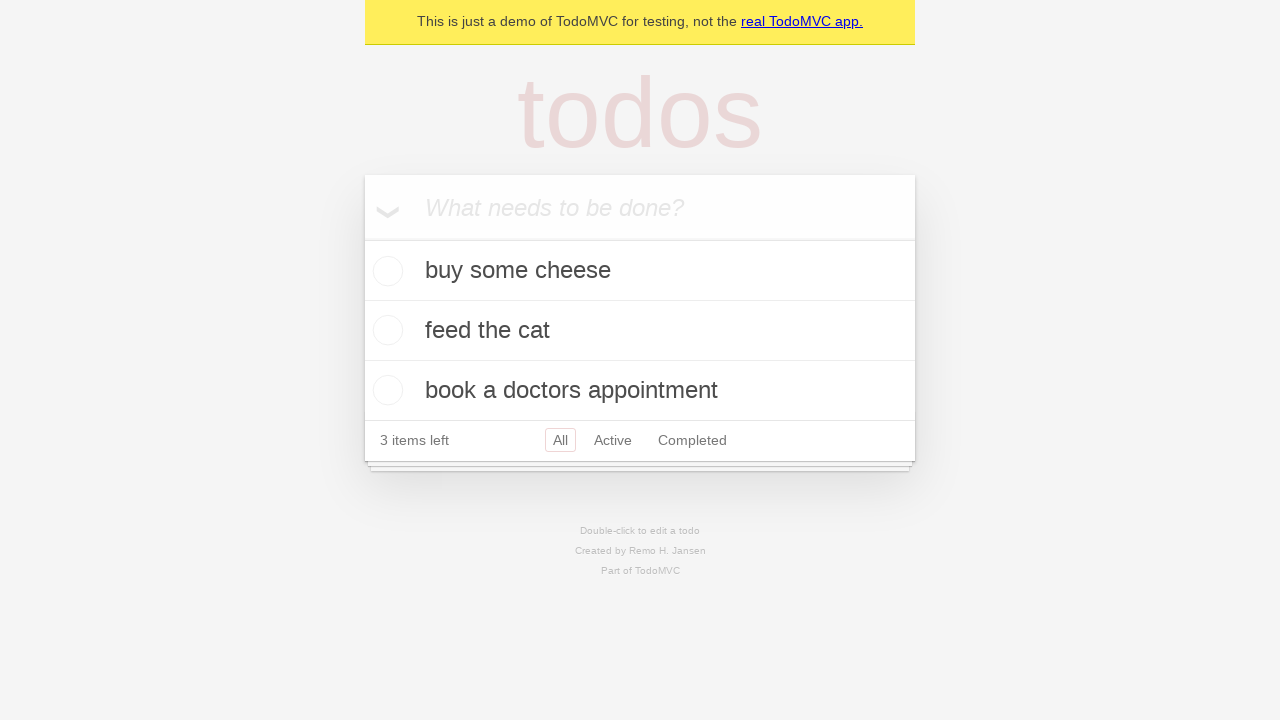

Waited for all three todos to be added to the list
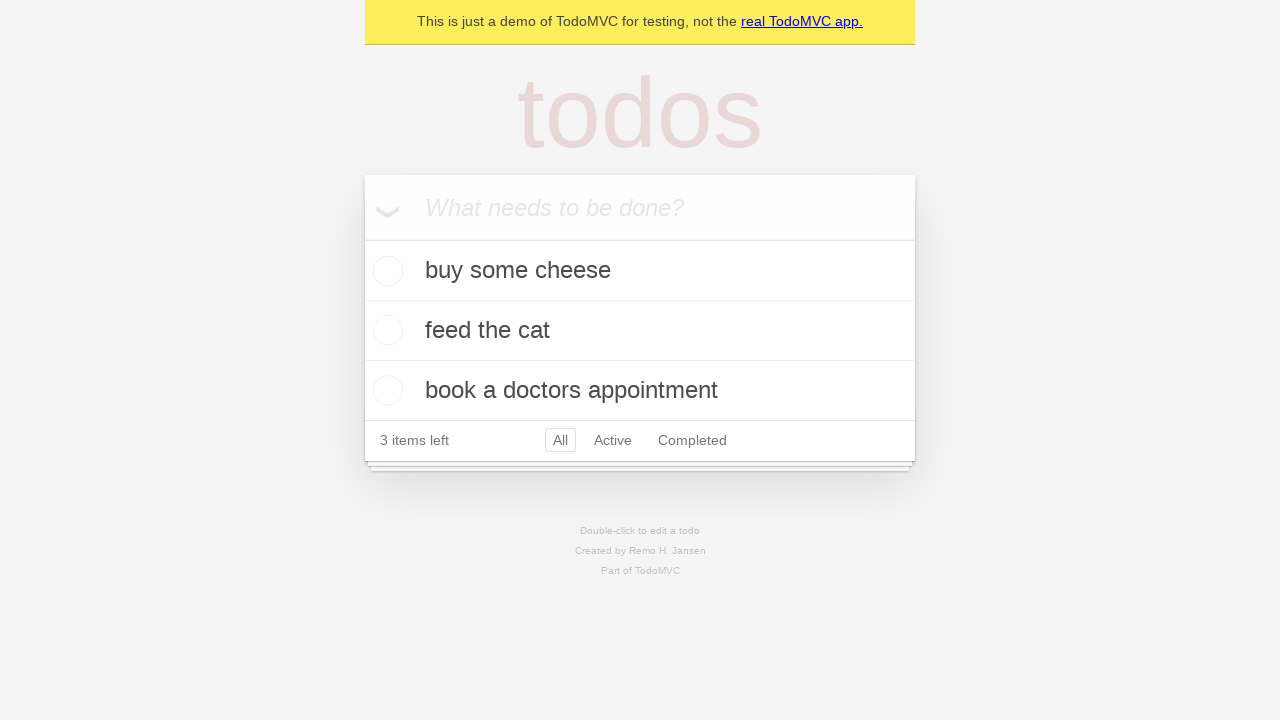

Clicked Active filter at (613, 440) on .filters >> text=Active
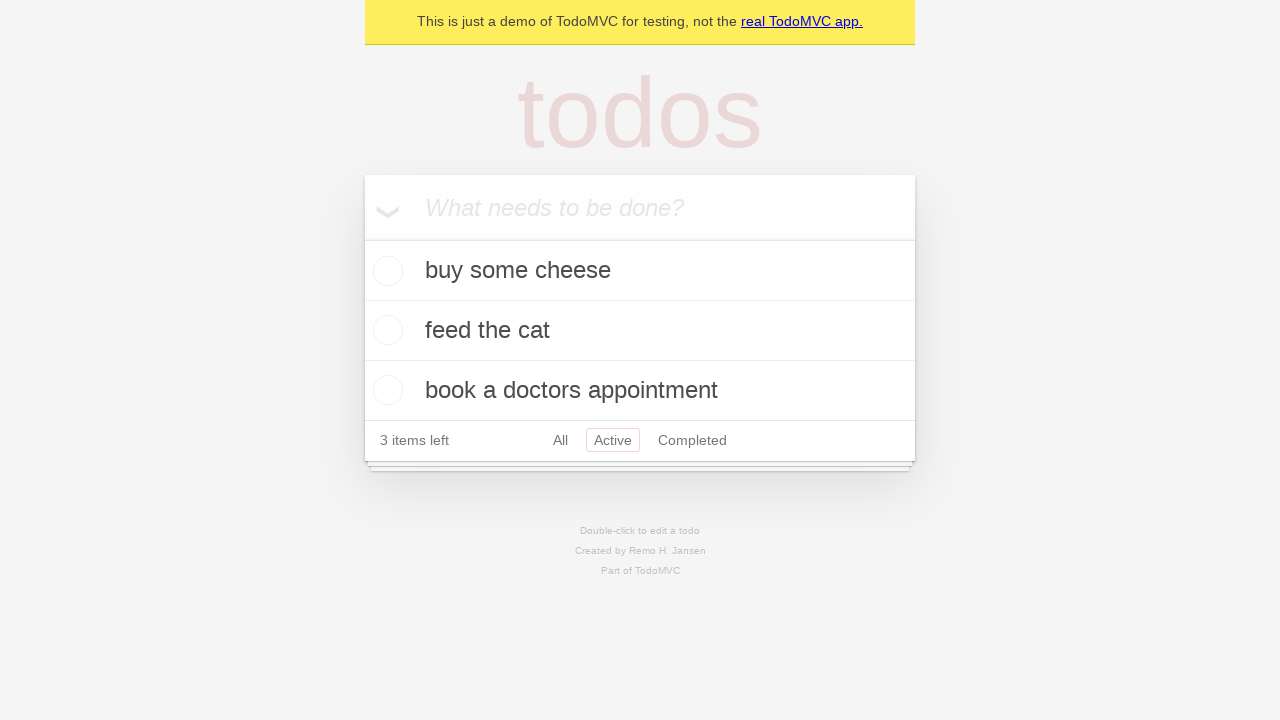

Clicked Completed filter to verify it is highlighted as selected at (692, 440) on .filters >> text=Completed
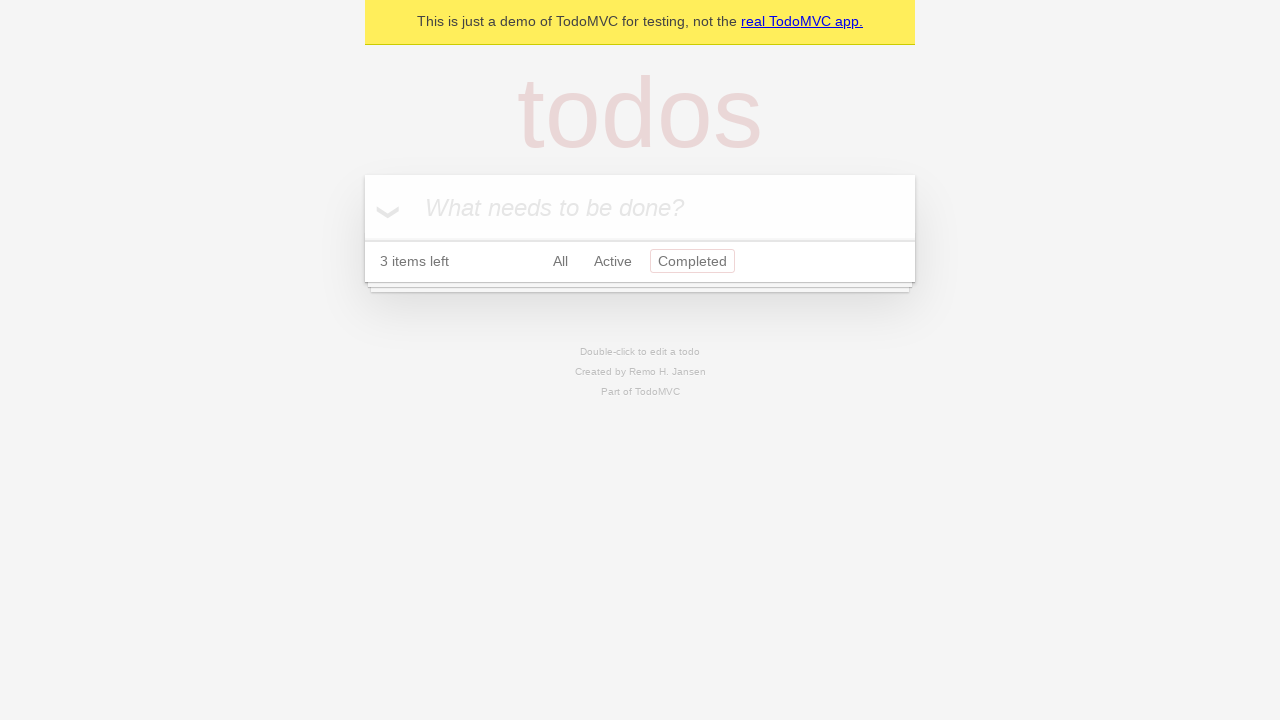

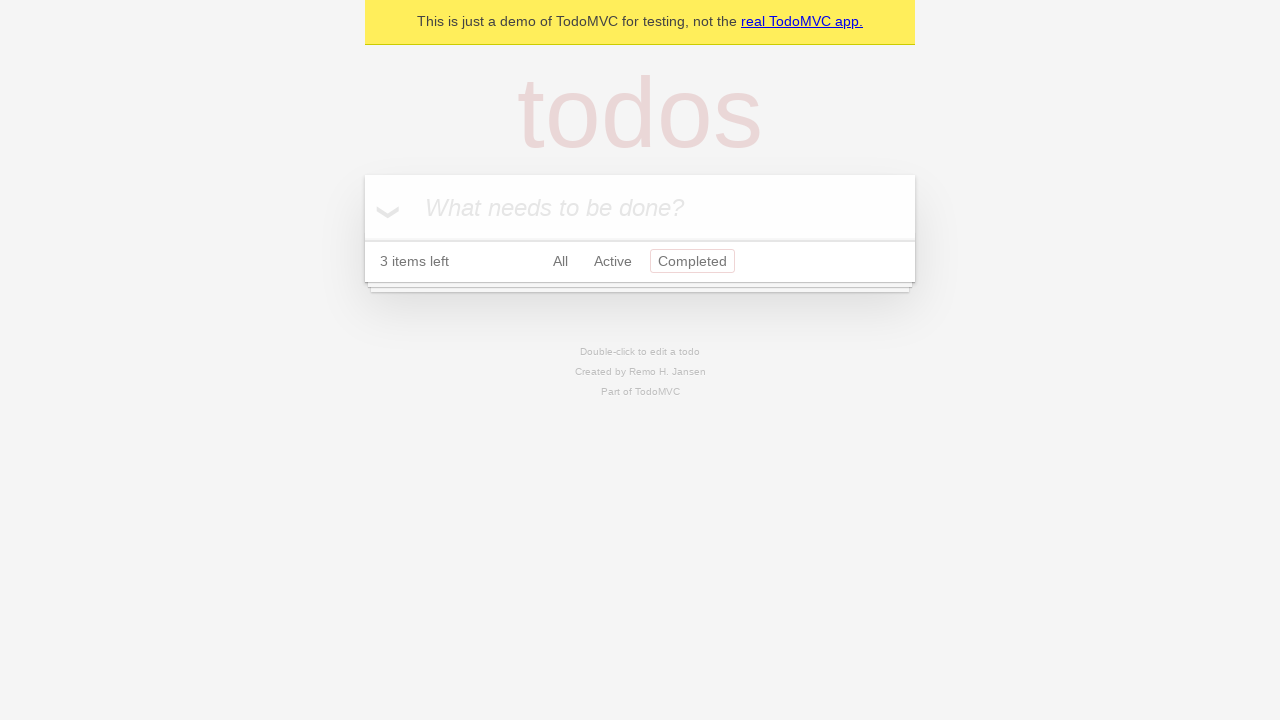